Navigates to the Bootswatch default theme page and waits for the page to fully load with network idle state

Starting URL: https://bootswatch.com/default

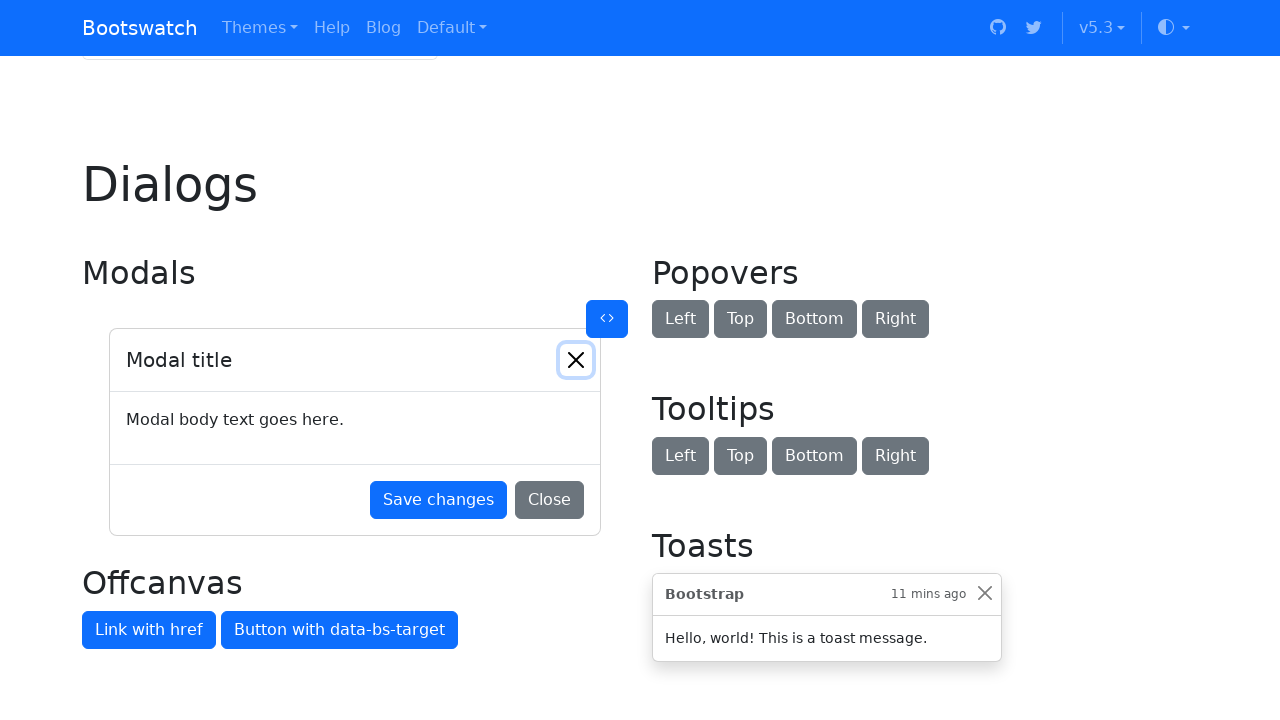

Navigated to Bootswatch default theme page
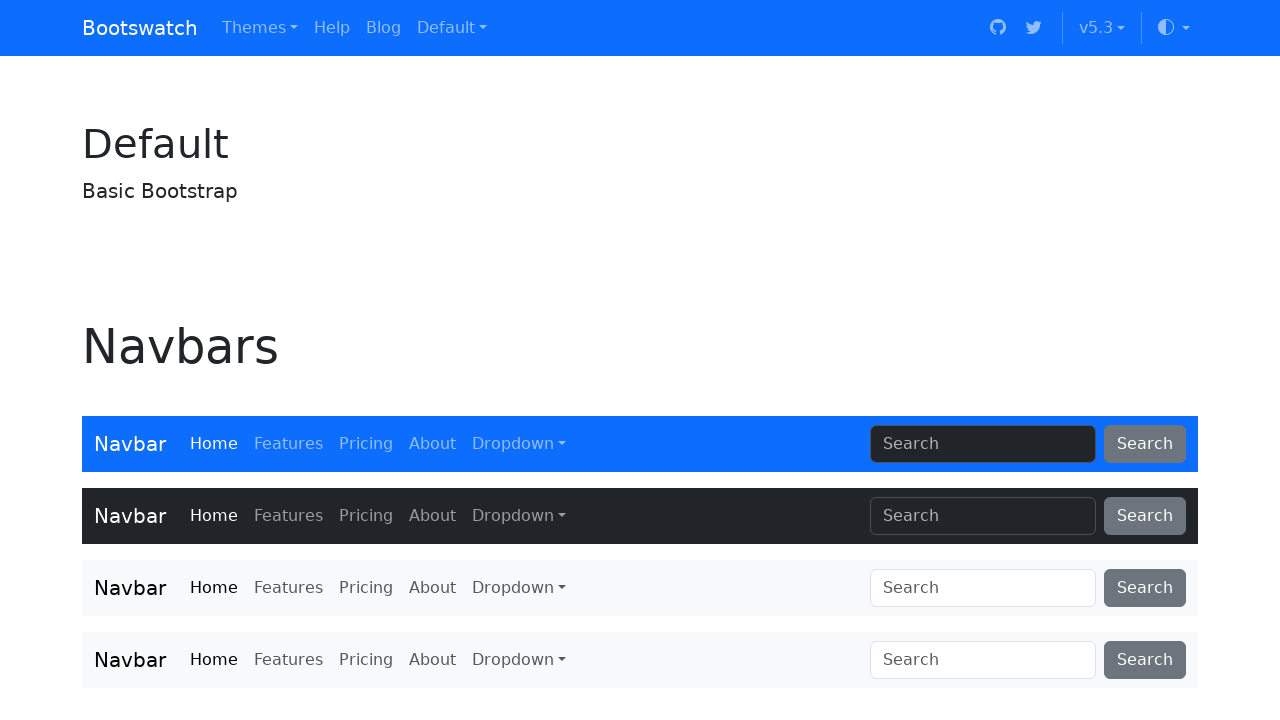

Page fully loaded with network idle state
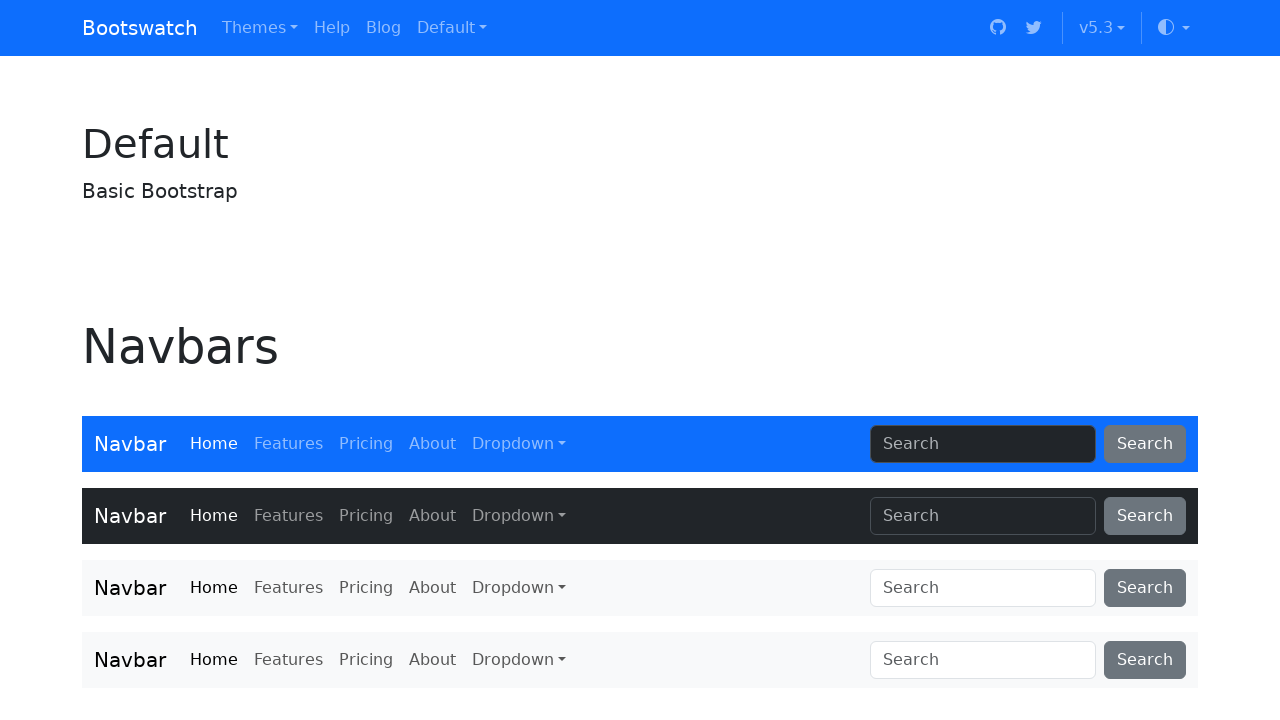

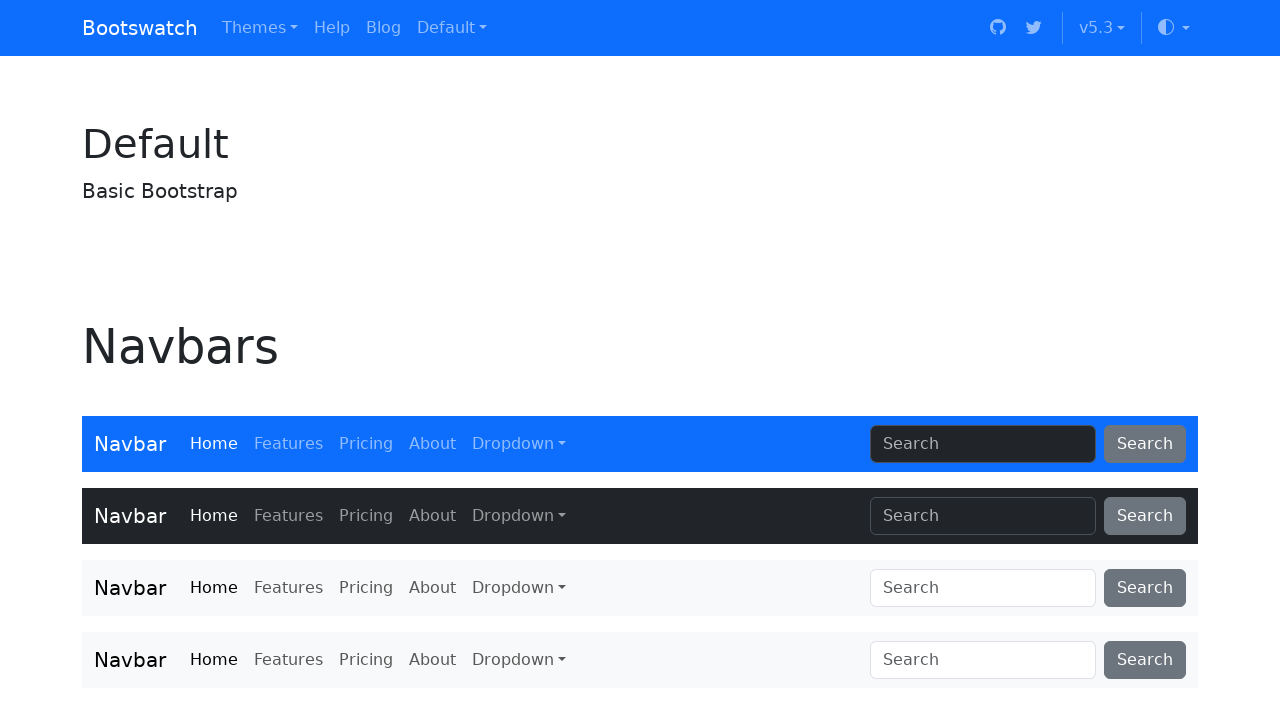